Tests clearing the complete state of all items by checking and unchecking the toggle all

Starting URL: https://demo.playwright.dev/todomvc

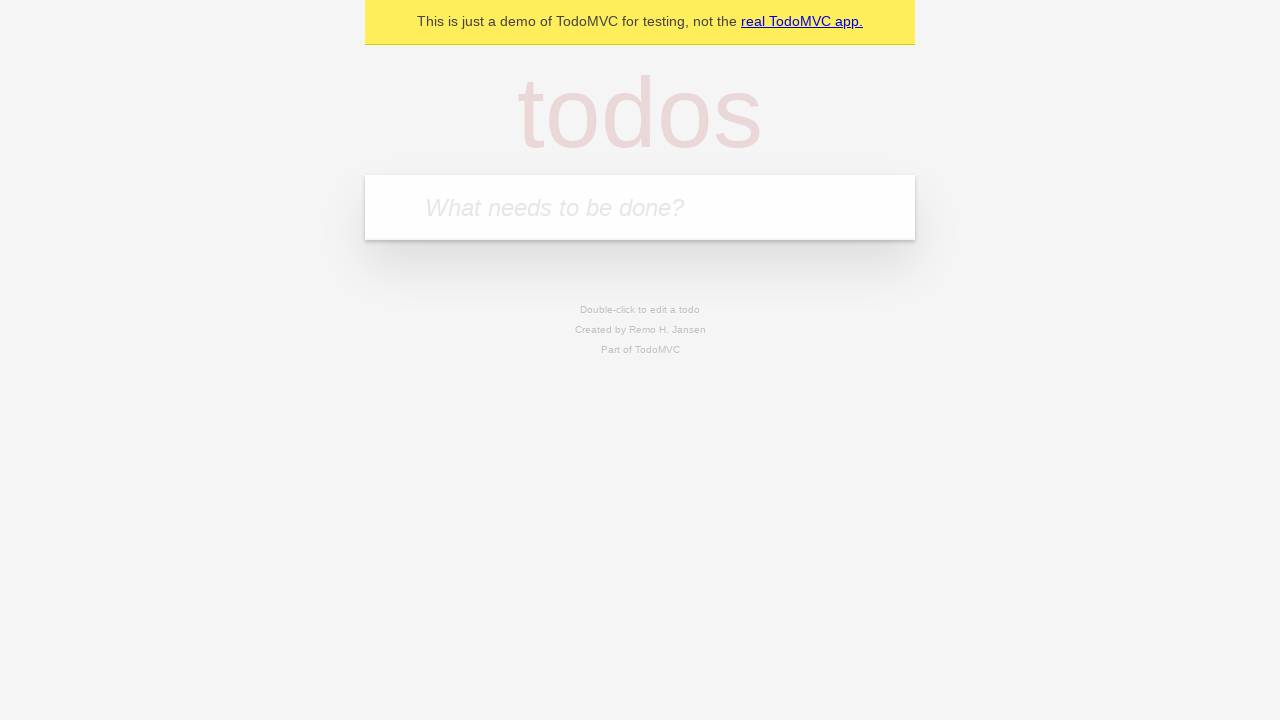

Filled todo input with 'watch deck the halls' on internal:attr=[placeholder="What needs to be done?"i]
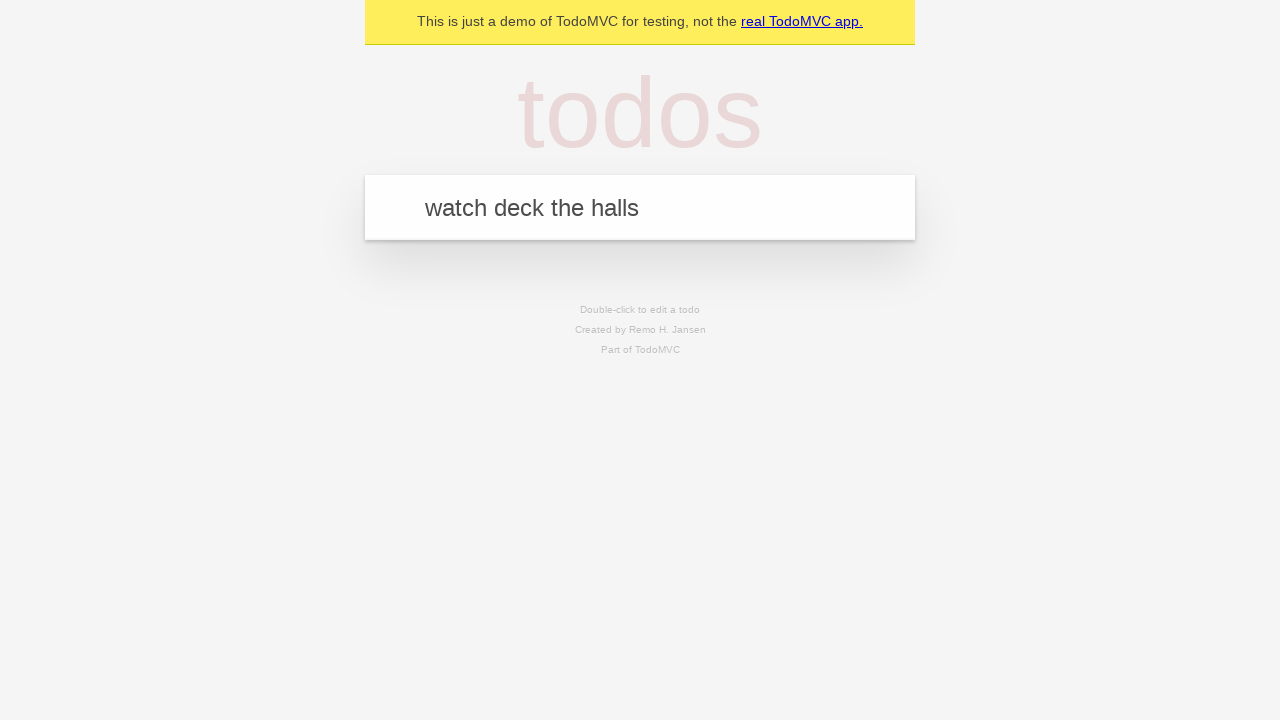

Pressed Enter to add 'watch deck the halls' to todo list on internal:attr=[placeholder="What needs to be done?"i]
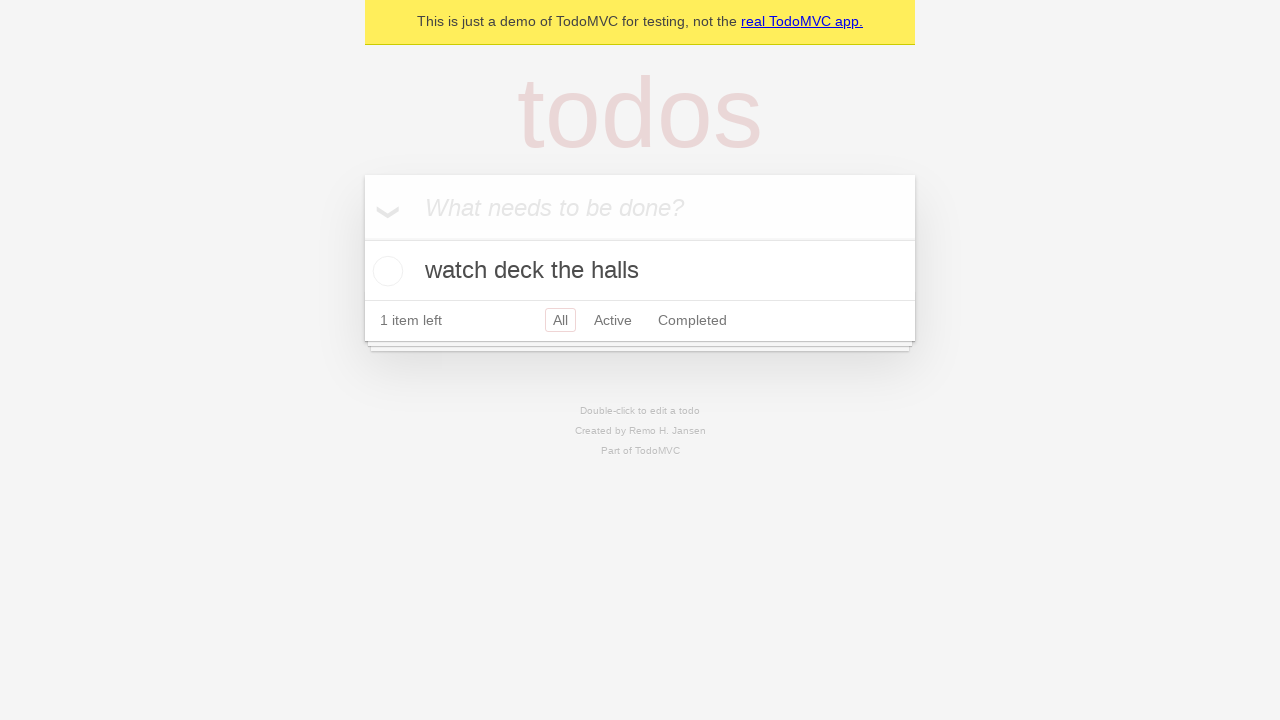

Filled todo input with 'feed the cat' on internal:attr=[placeholder="What needs to be done?"i]
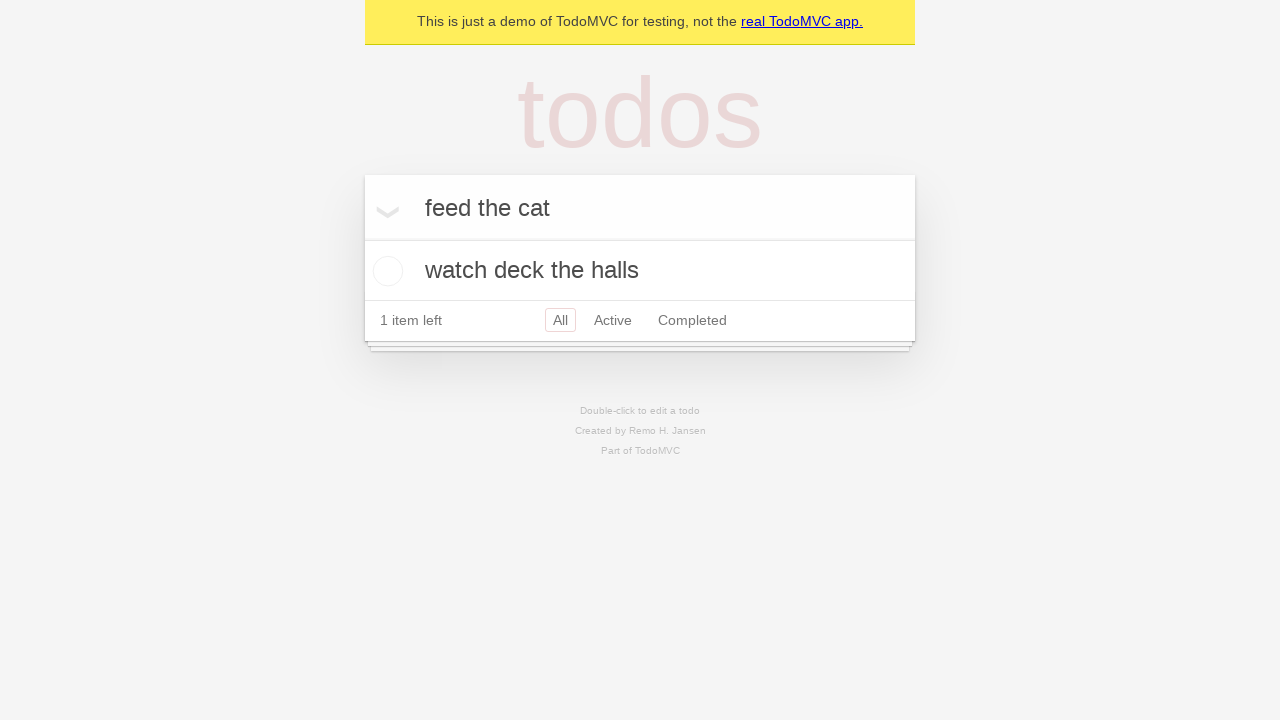

Pressed Enter to add 'feed the cat' to todo list on internal:attr=[placeholder="What needs to be done?"i]
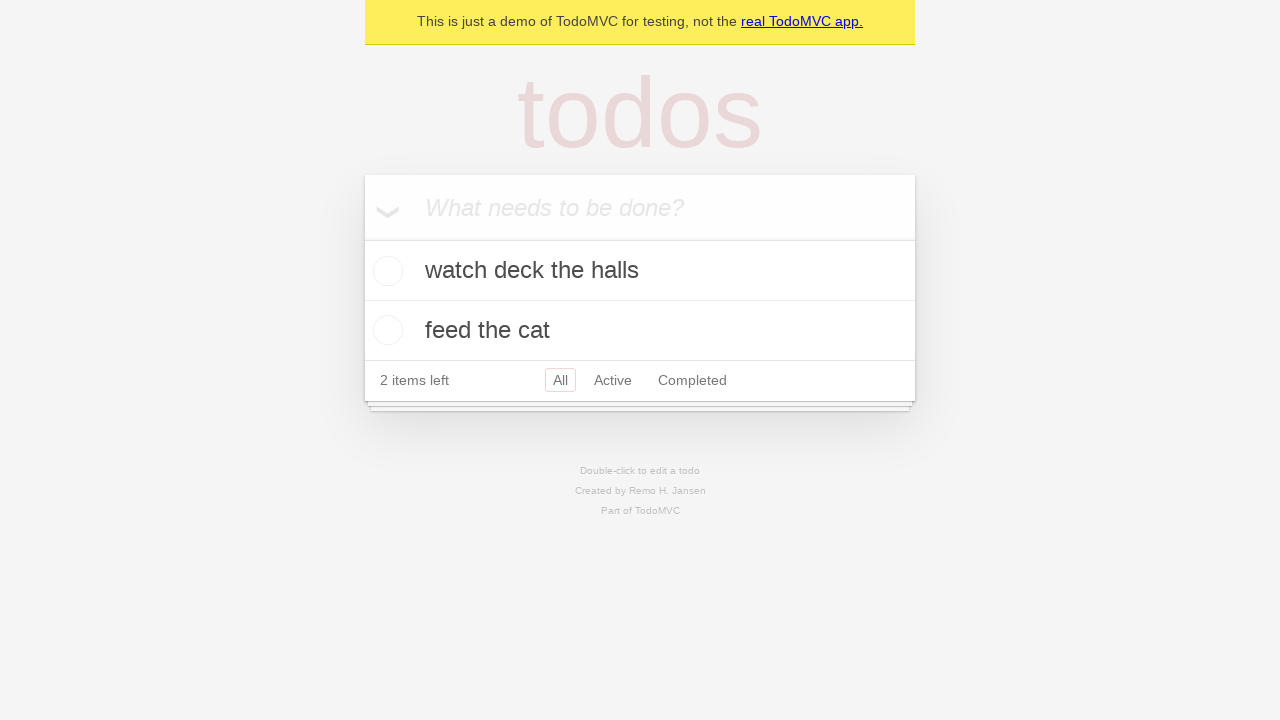

Filled todo input with 'book a doctors appointment' on internal:attr=[placeholder="What needs to be done?"i]
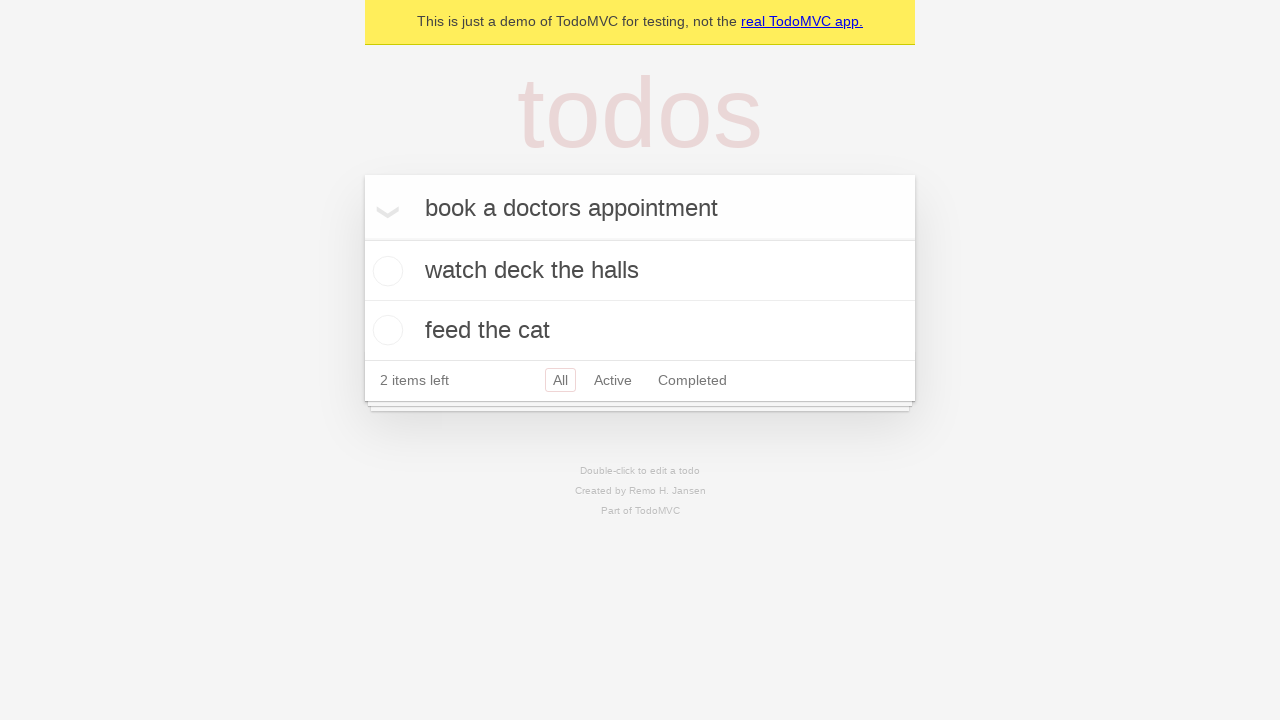

Pressed Enter to add 'book a doctors appointment' to todo list on internal:attr=[placeholder="What needs to be done?"i]
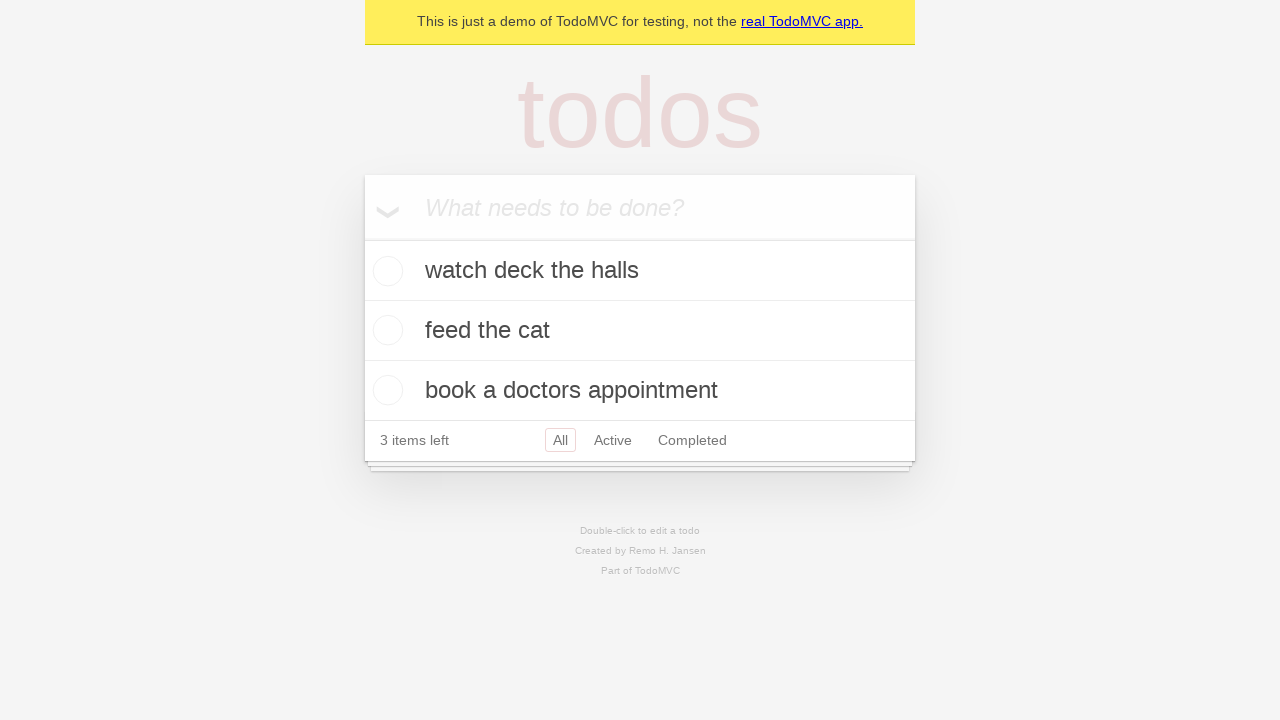

Waited for todo items to appear on page
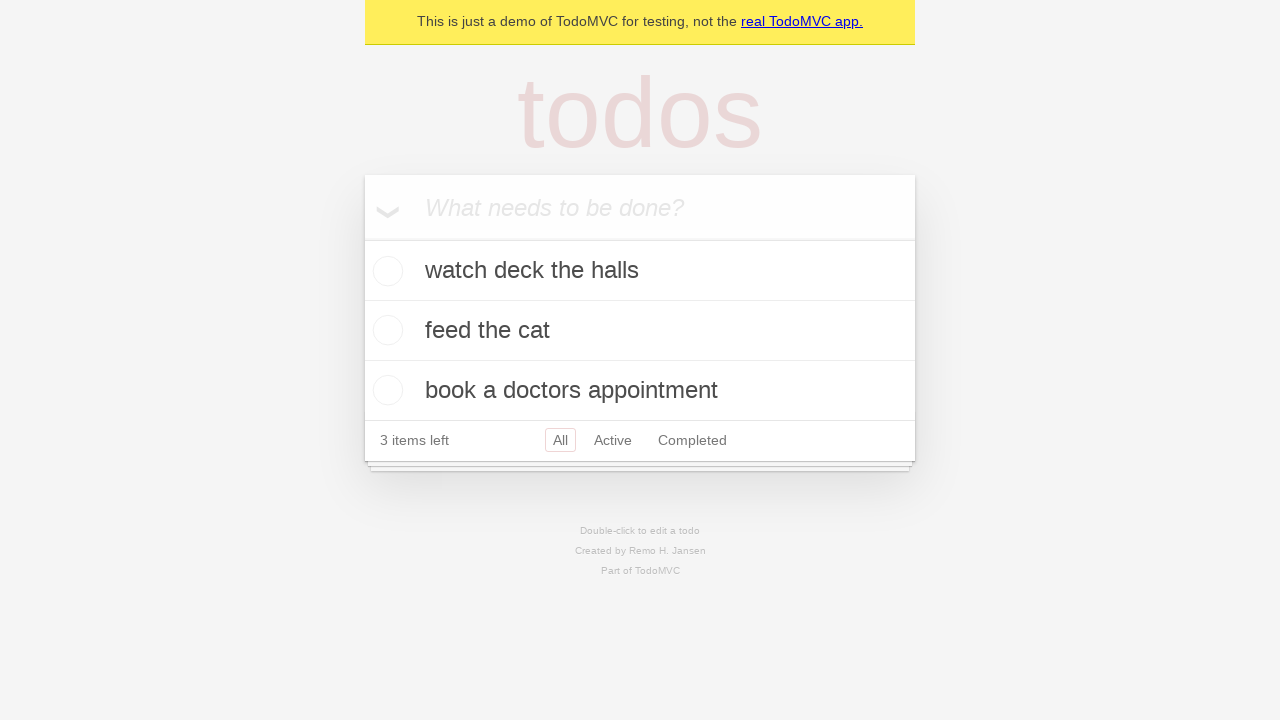

Located the 'Mark all as complete' toggle button
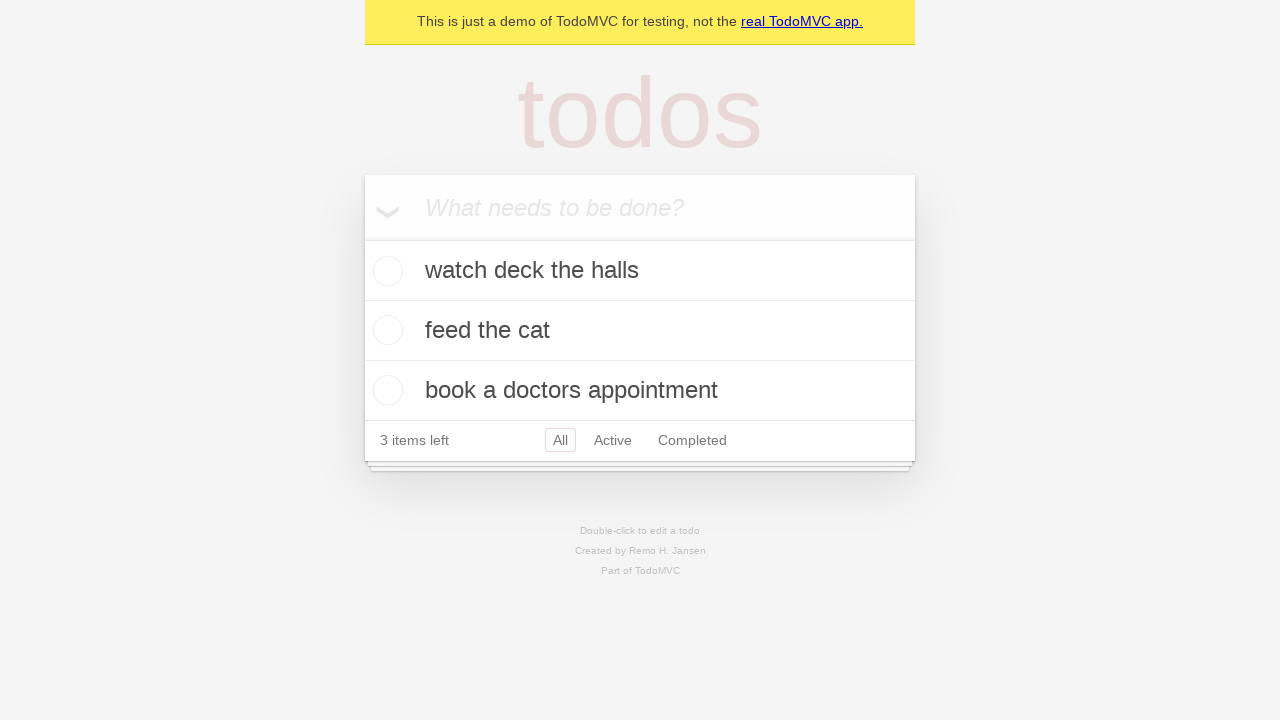

Checked the toggle to mark all items as complete at (362, 238) on internal:label="Mark all as complete"i
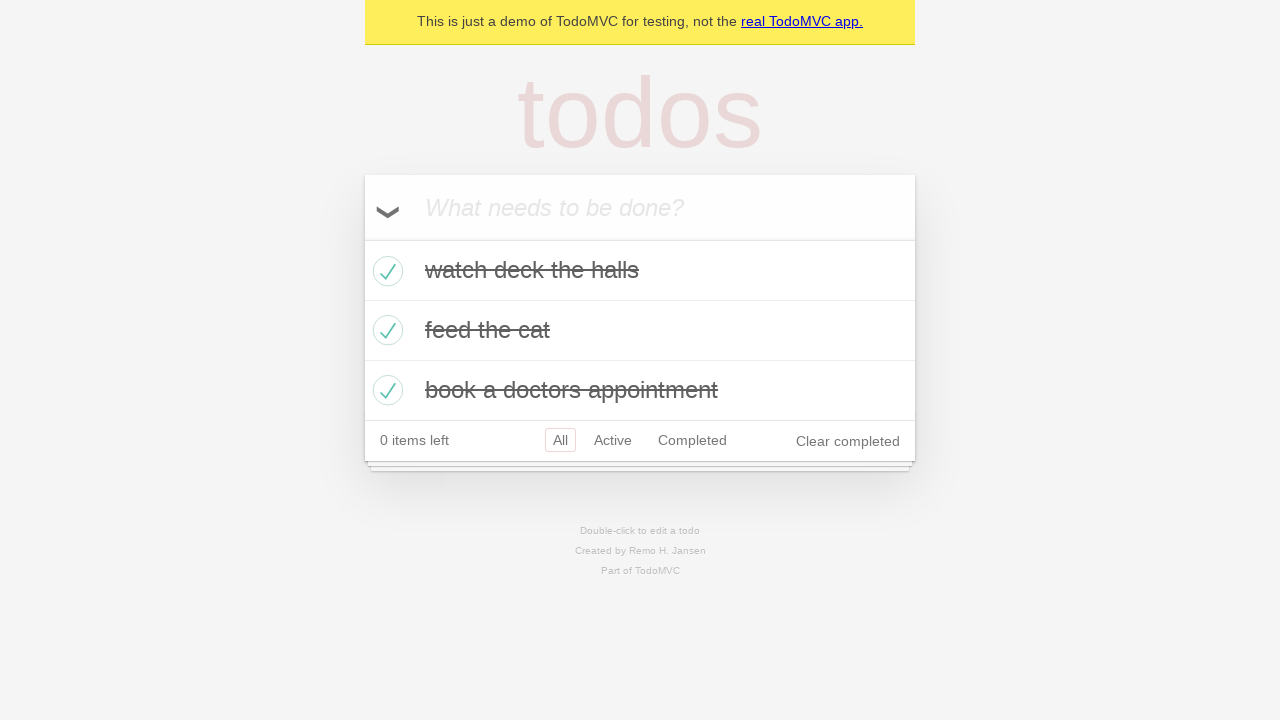

Unchecked the toggle to clear complete state of all items at (362, 238) on internal:label="Mark all as complete"i
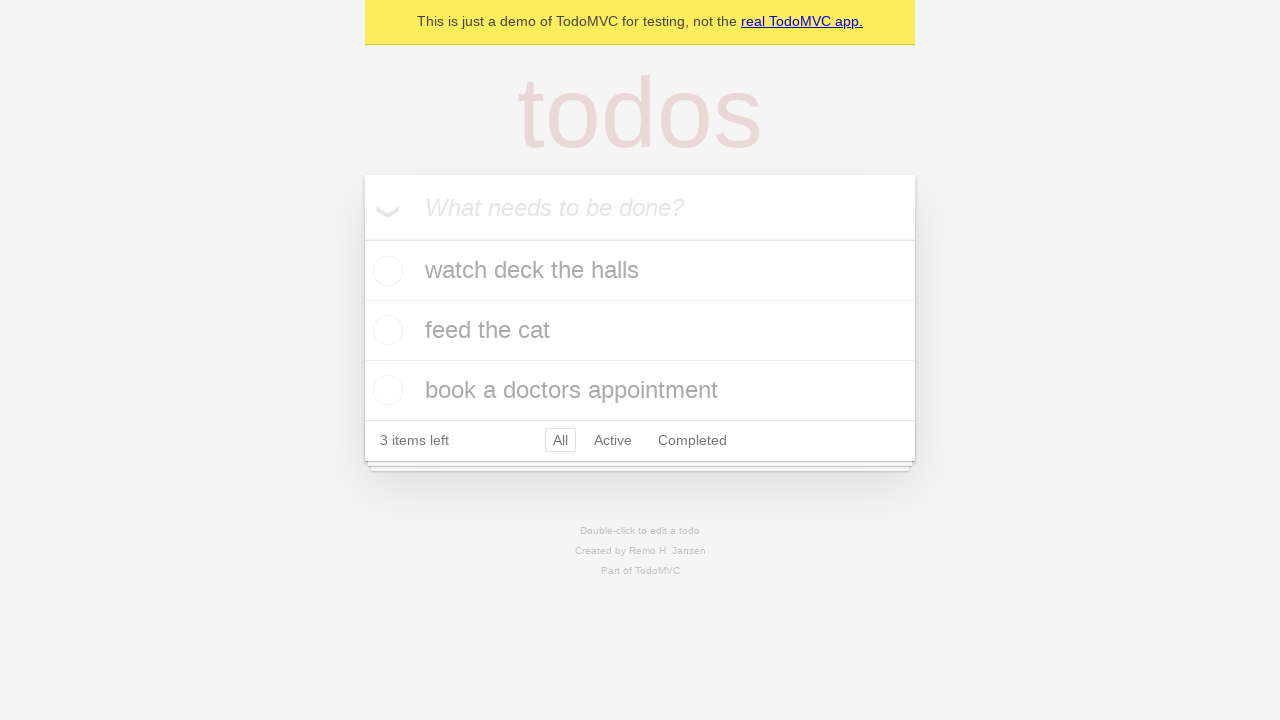

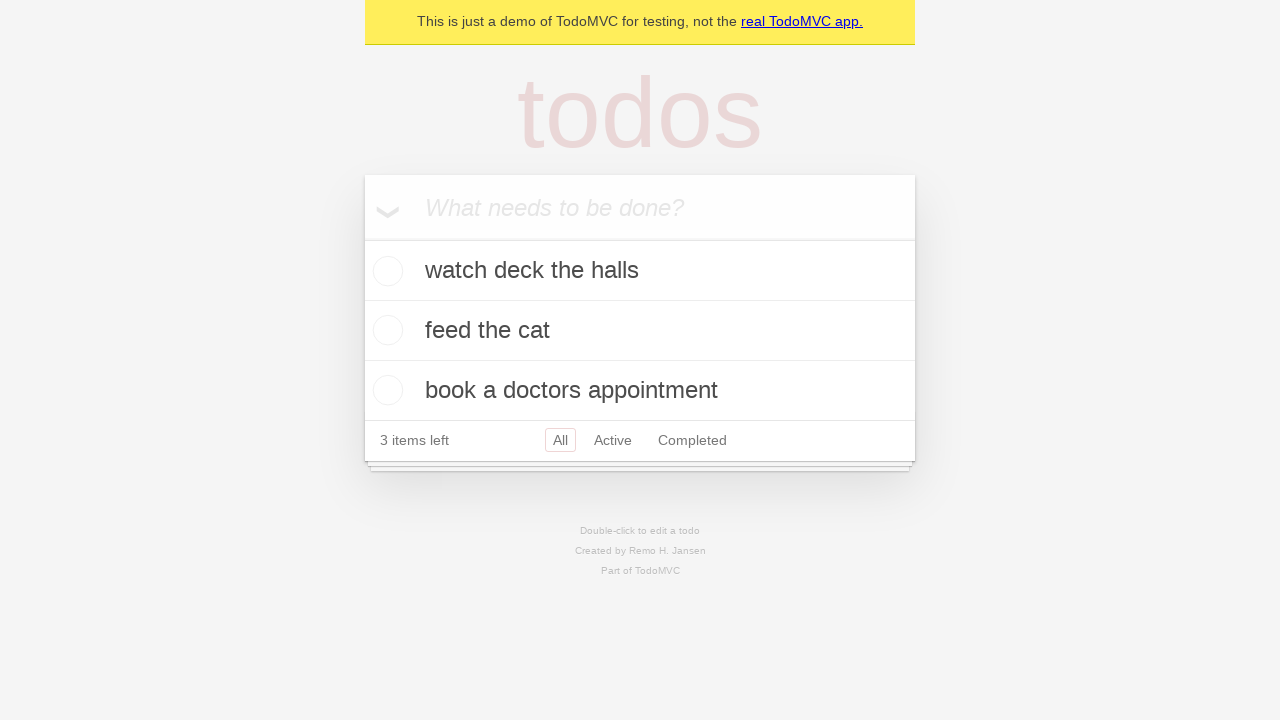